Tests clicking a timer button that becomes clickable after a delay using explicit wait

Starting URL: http://omayo.blogspot.com/

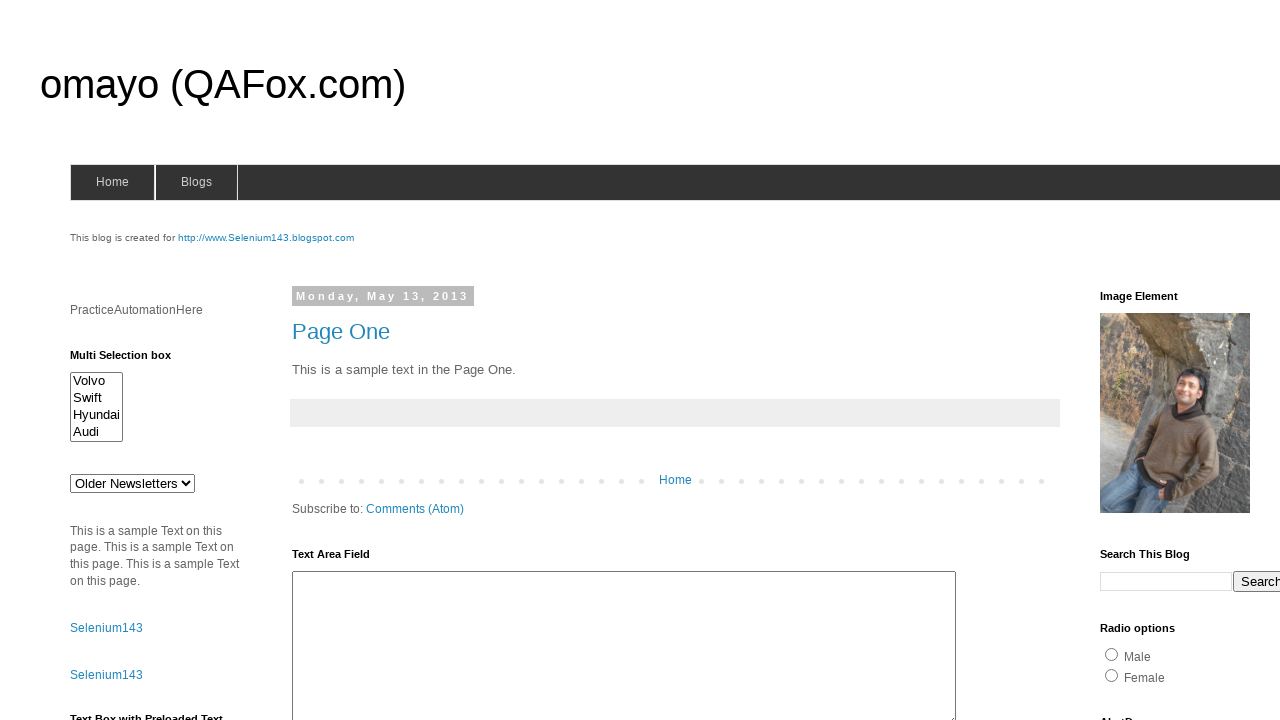

Navigated to http://omayo.blogspot.com/
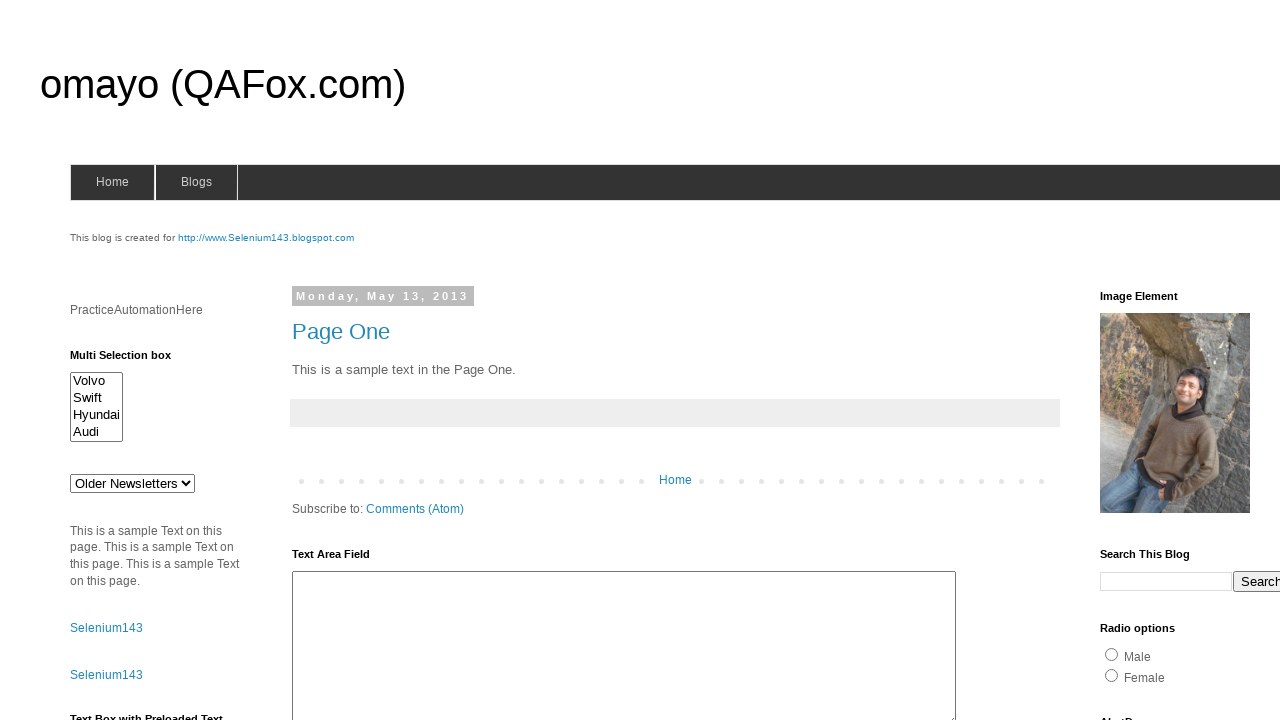

Timer button element is attached to DOM
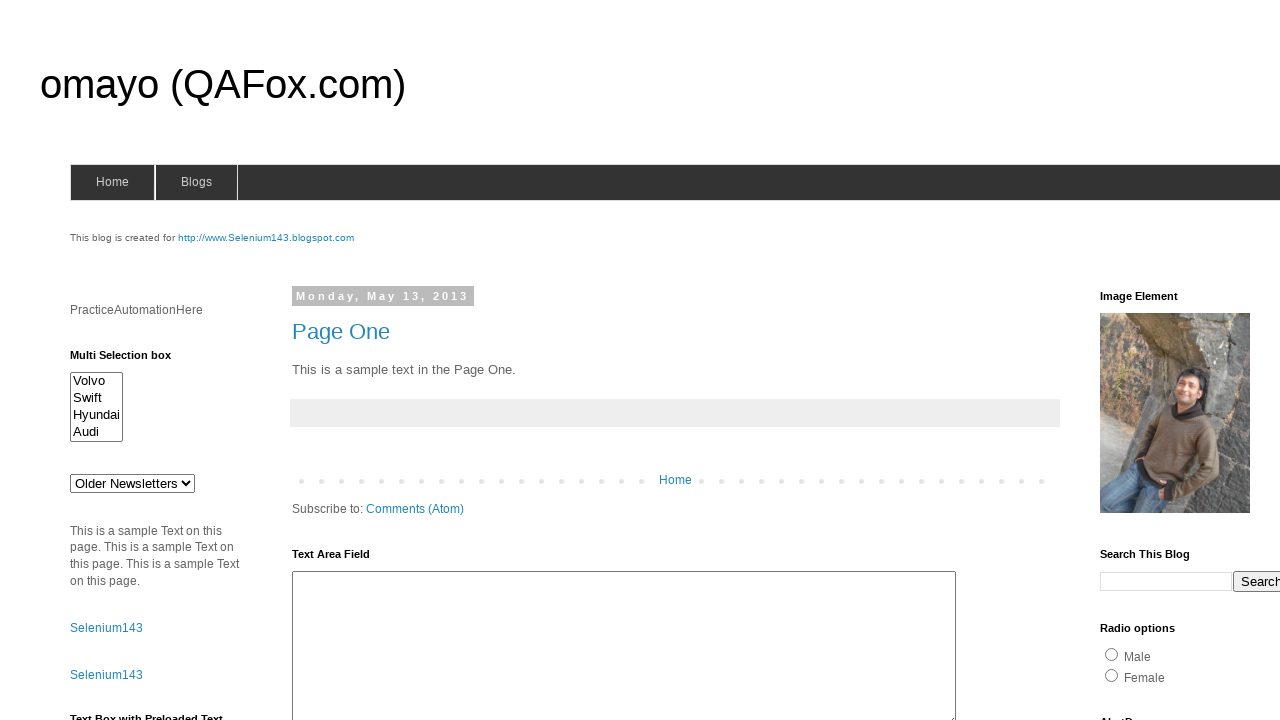

Clicked timer button after it became clickable at (100, 710) on #timerButton
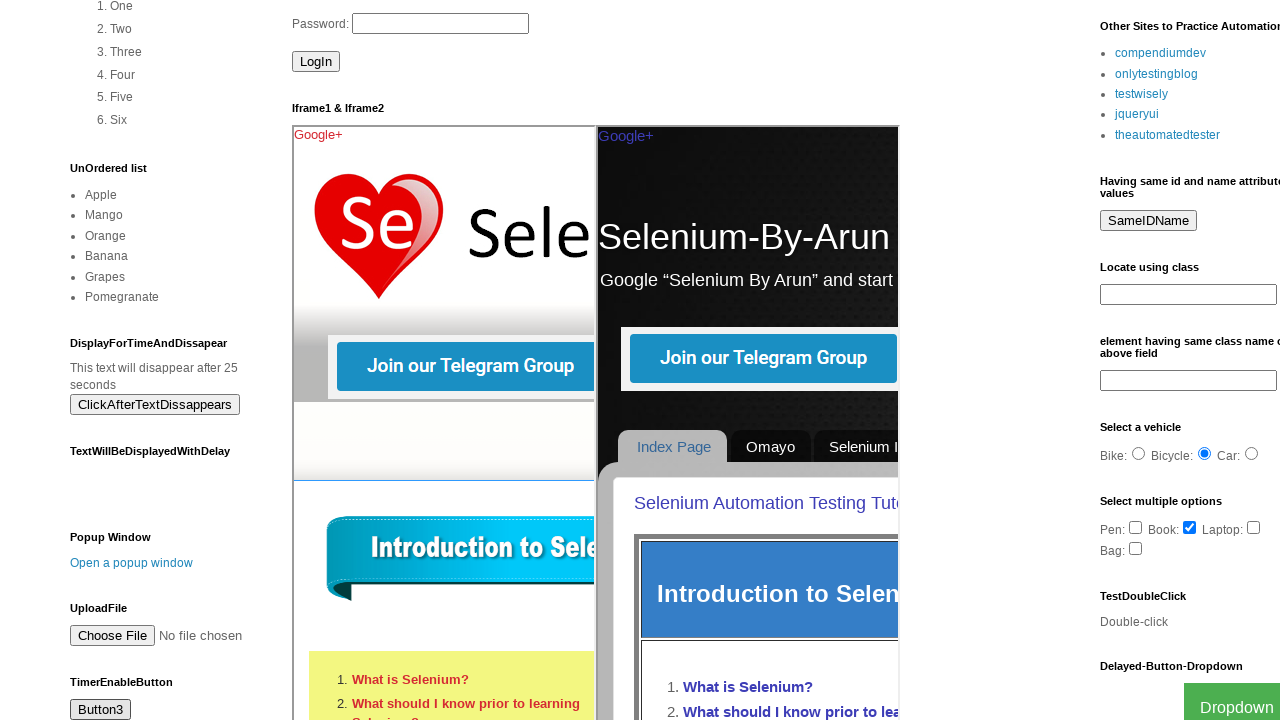

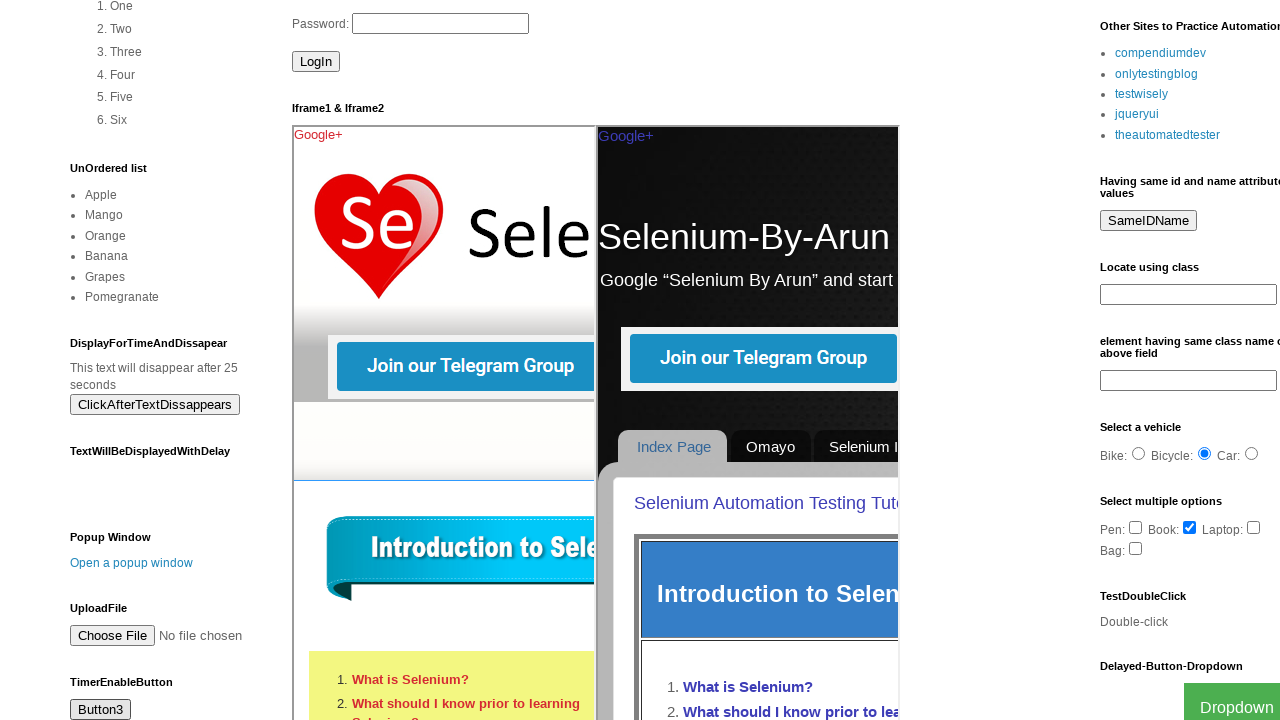